Tests dynamic content page by refreshing multiple times to verify that images and text change

Starting URL: https://the-internet.herokuapp.com/

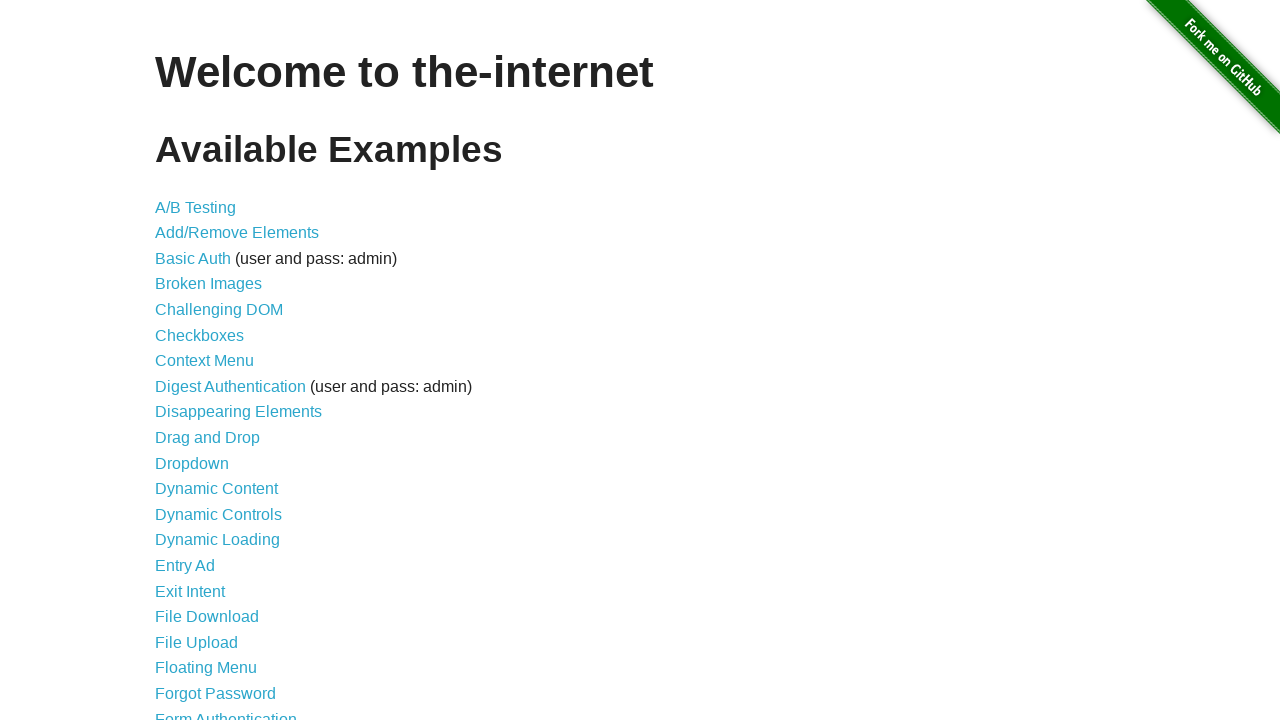

Clicked link to navigate to Dynamic Content page at (216, 489) on xpath=//a[contains(@href, 'content')]
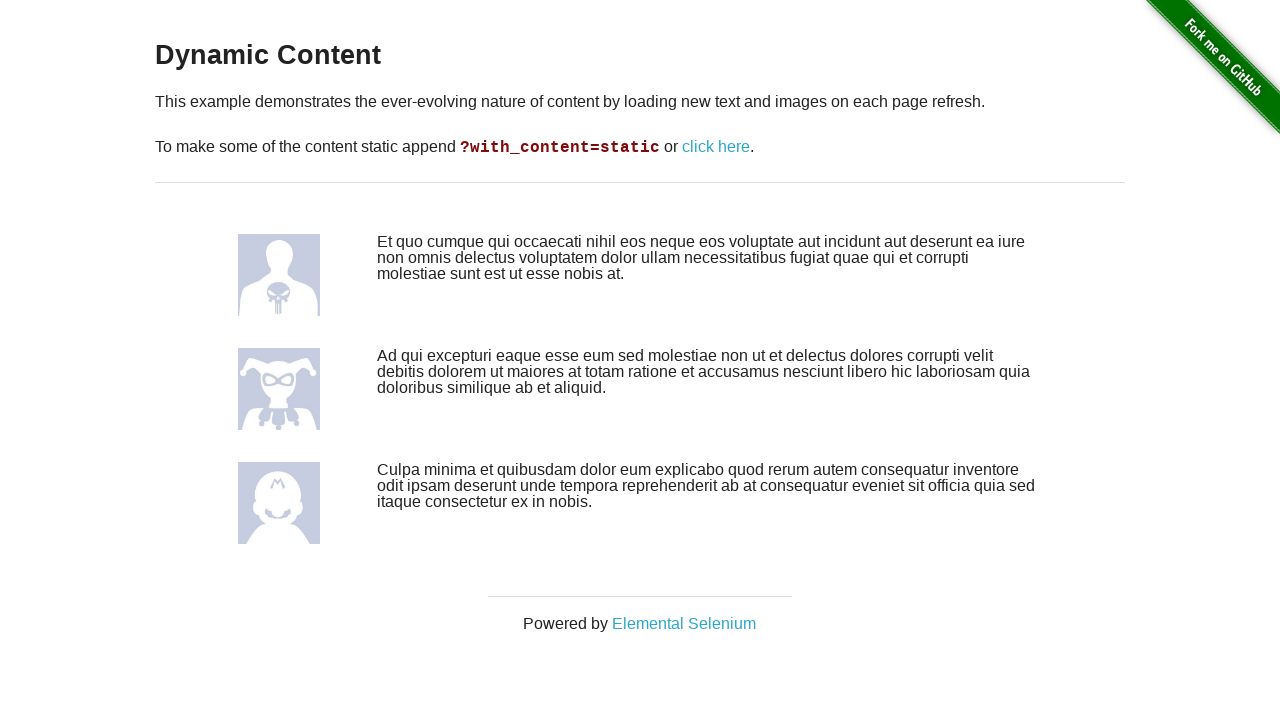

Page loaded - h3 heading found
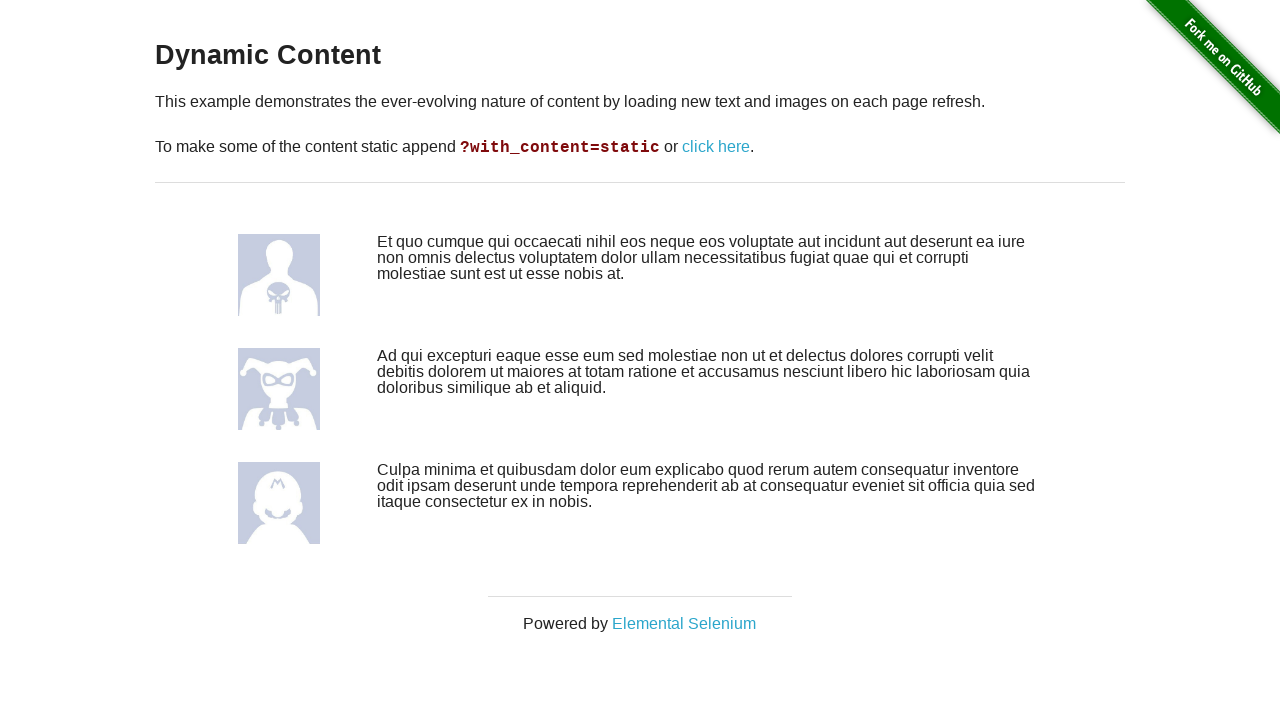

Images loaded on page
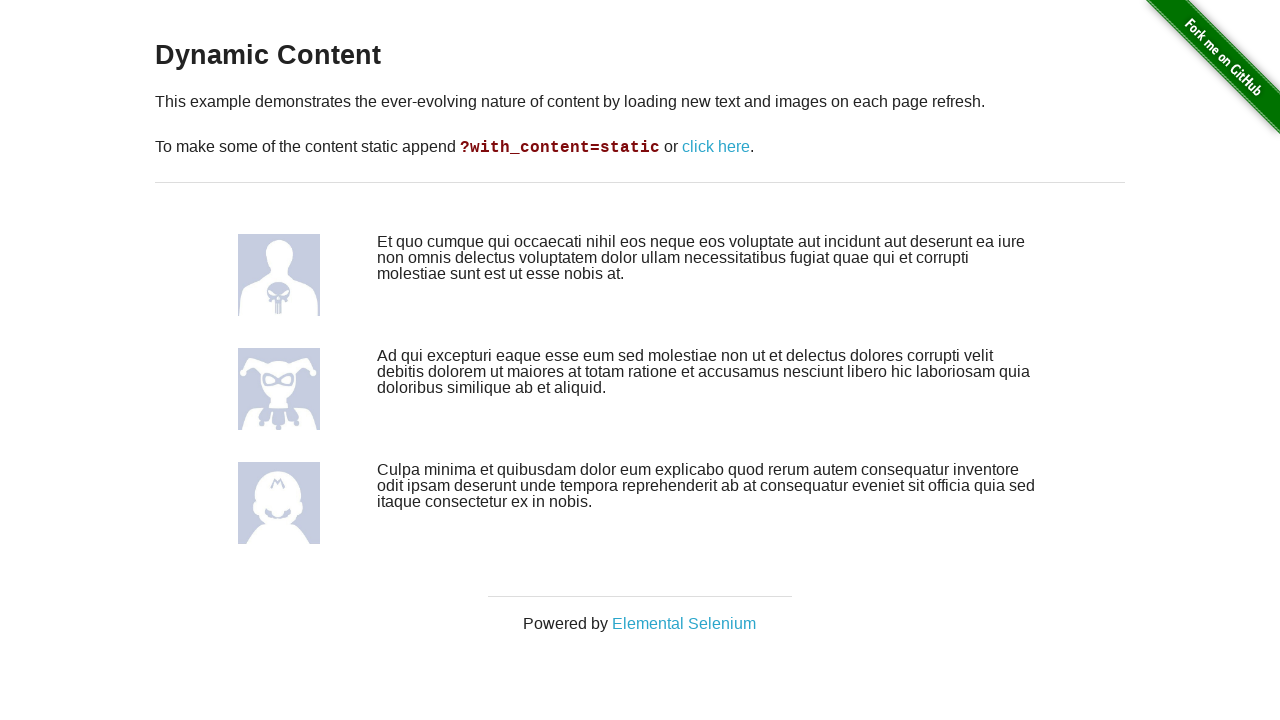

Text content div loaded
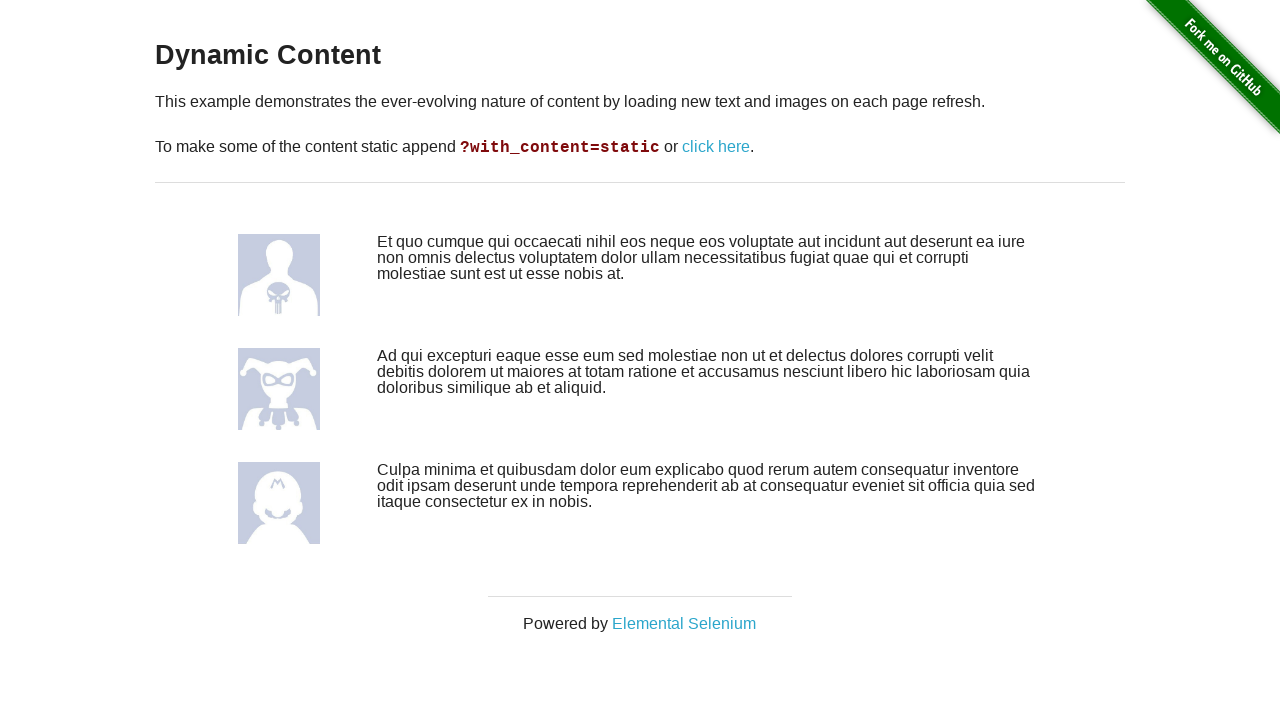

Refreshed page (iteration 1/4) to check for image changes
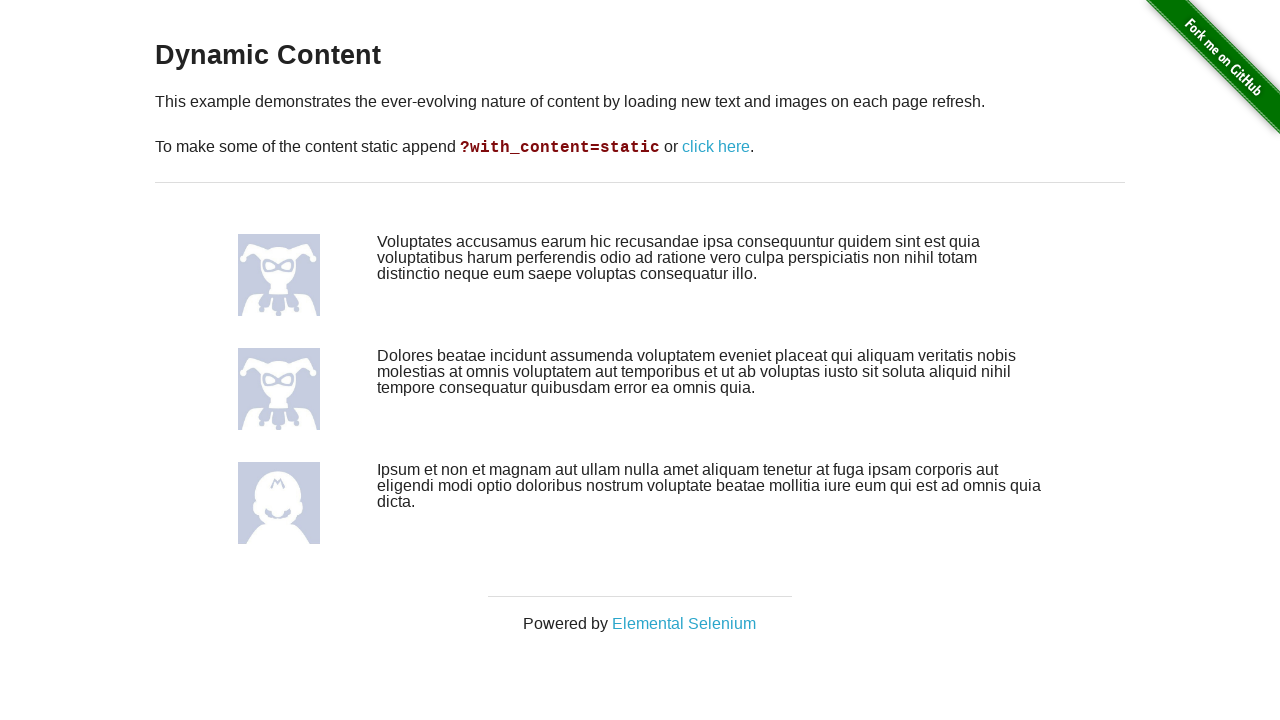

Images loaded after refresh
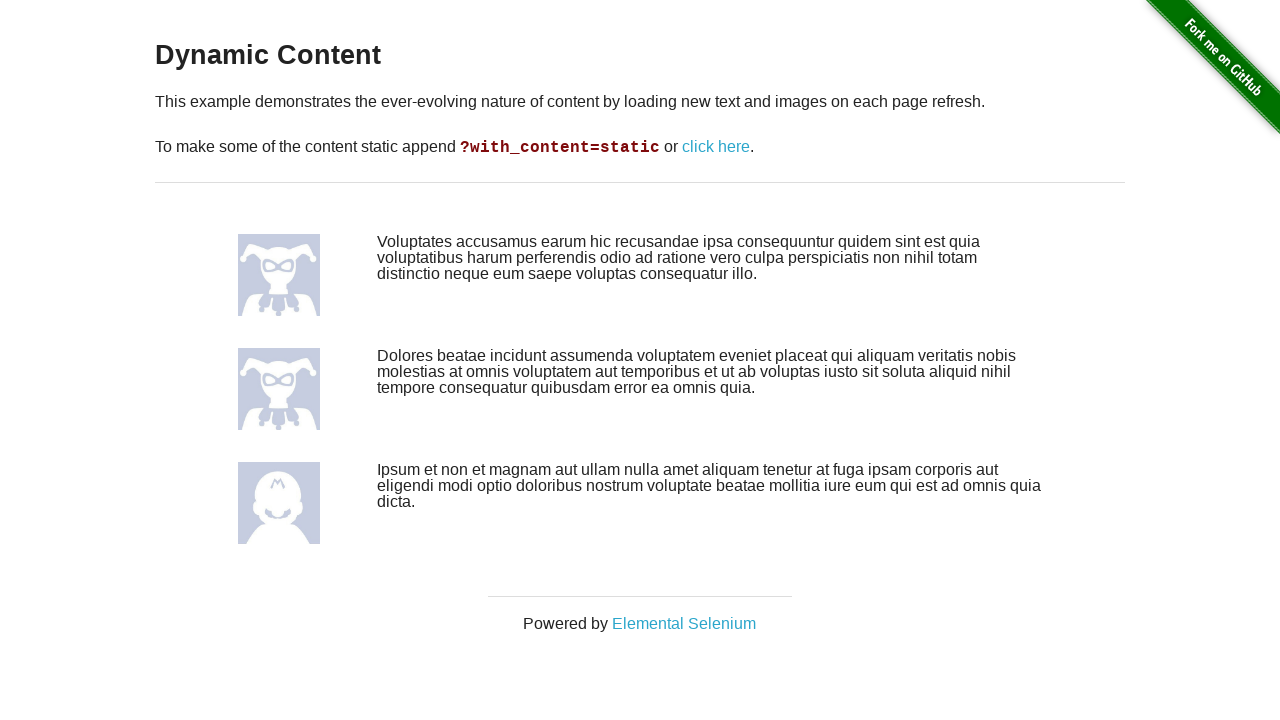

Refreshed page (iteration 2/4) to check for image changes
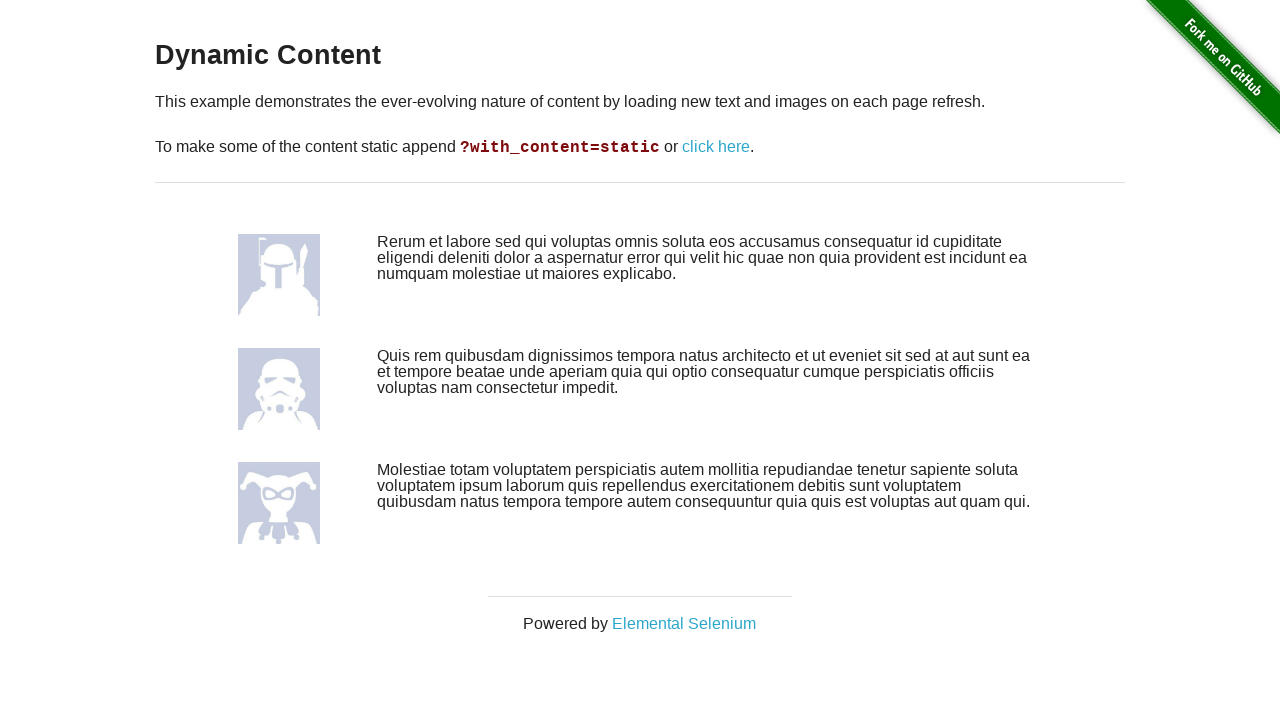

Images loaded after refresh
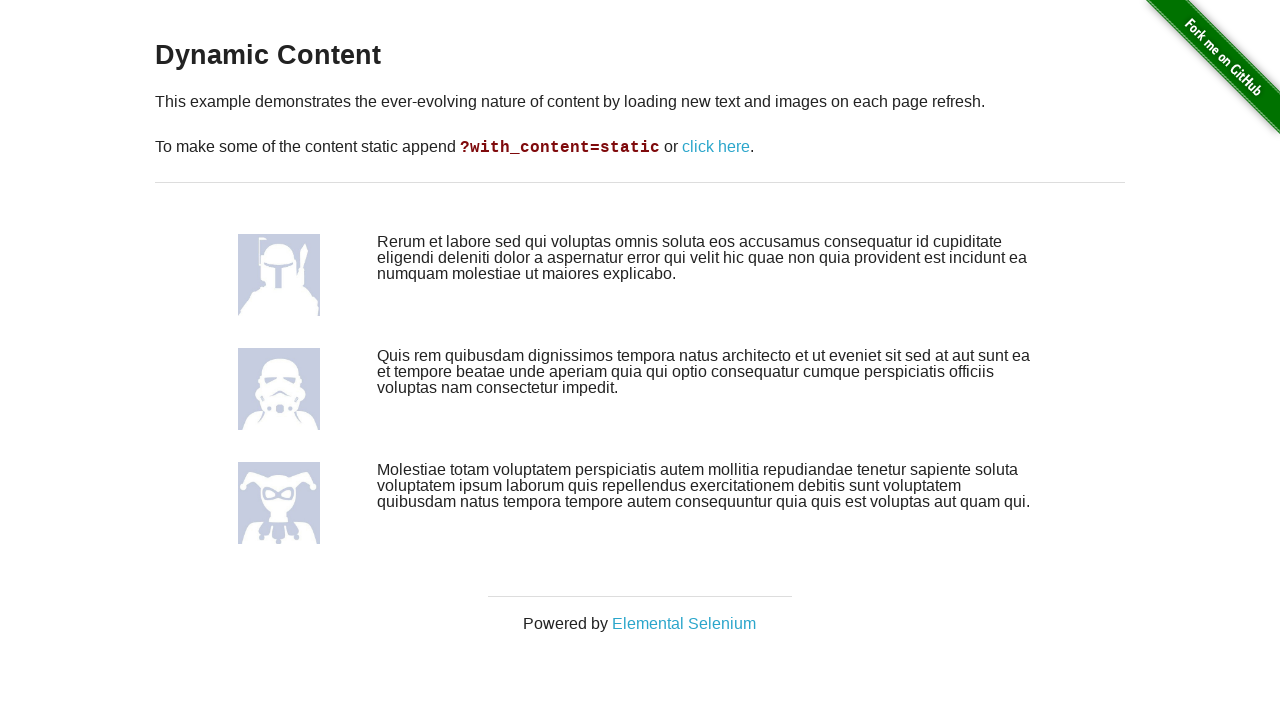

Refreshed page (iteration 3/4) to check for image changes
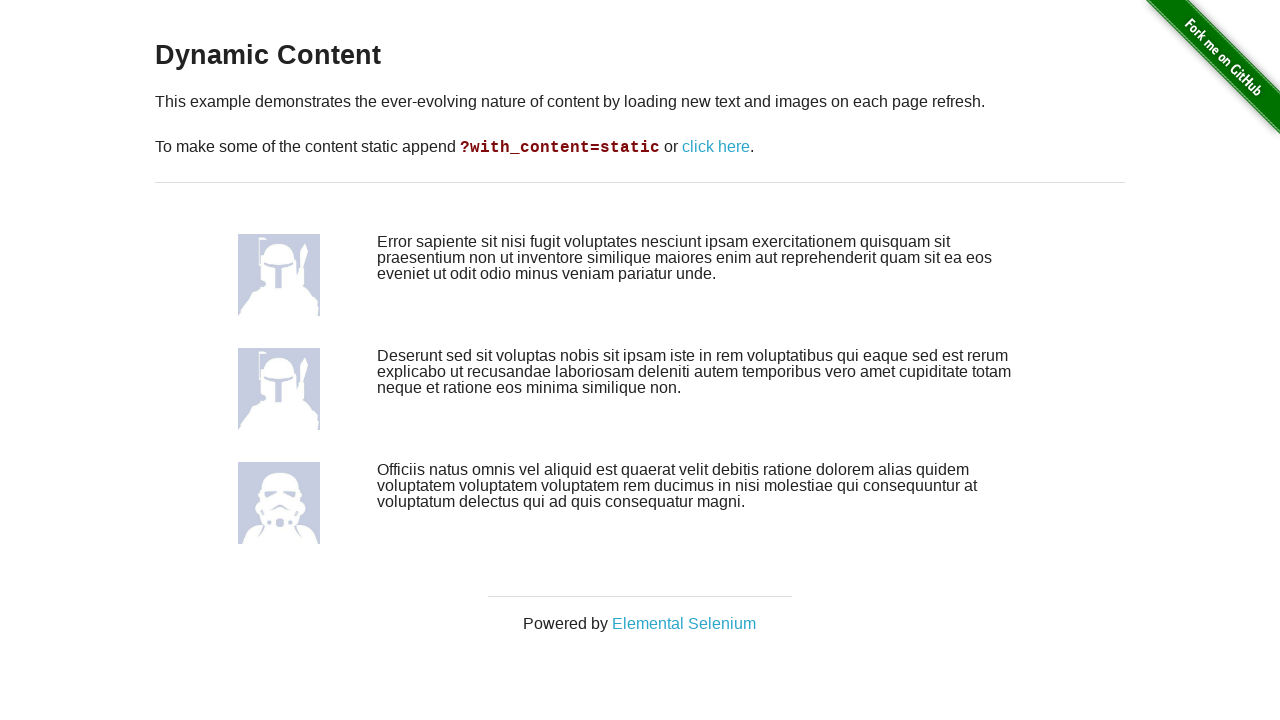

Images loaded after refresh
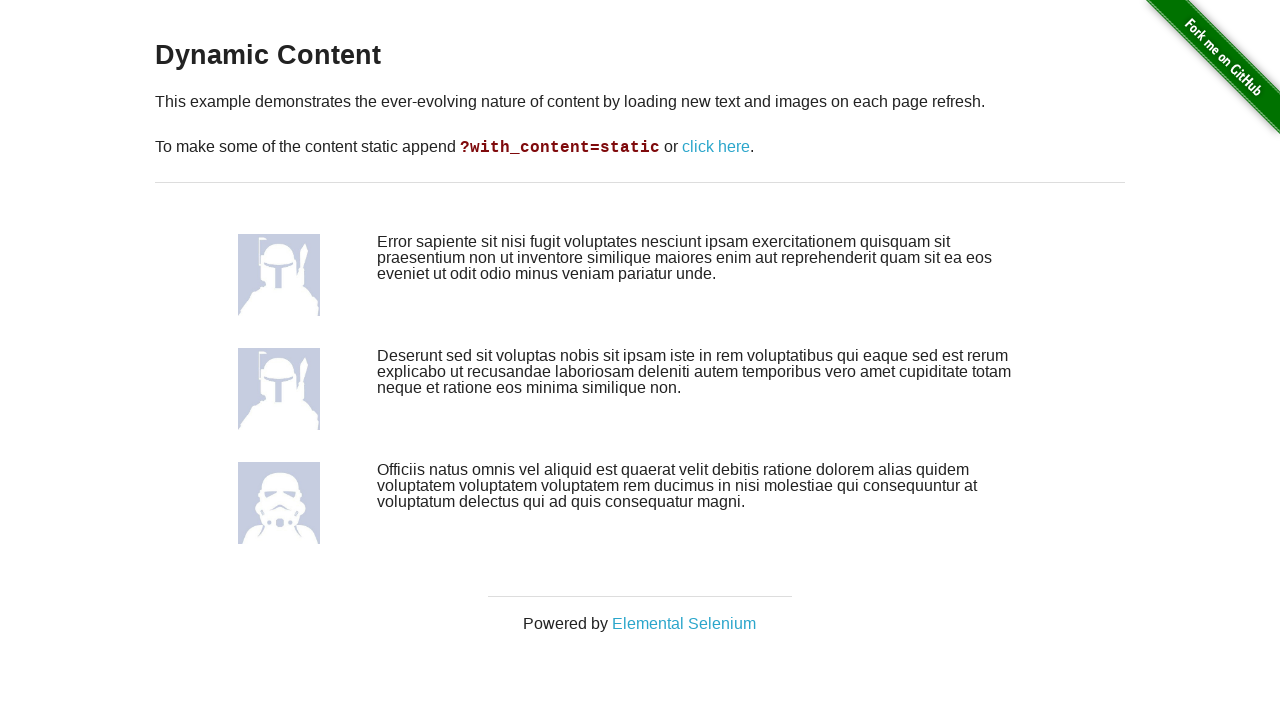

Refreshed page (iteration 4/4) to check for image changes
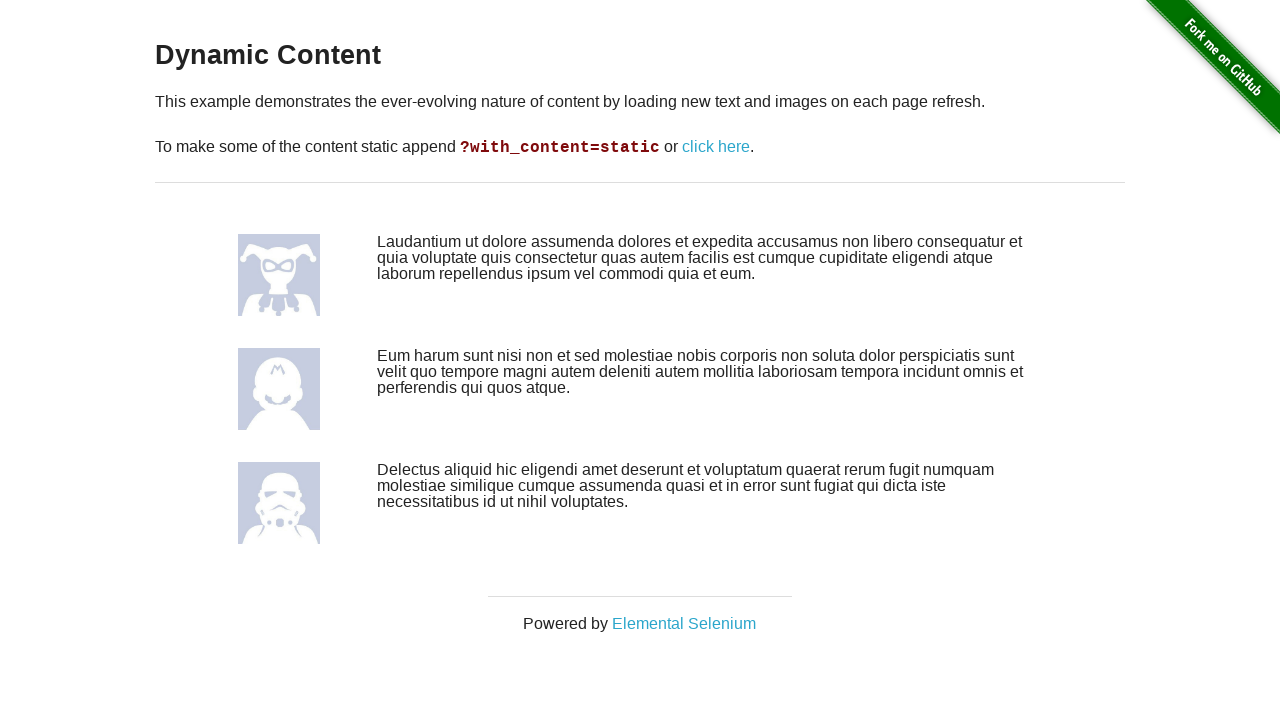

Images loaded after refresh
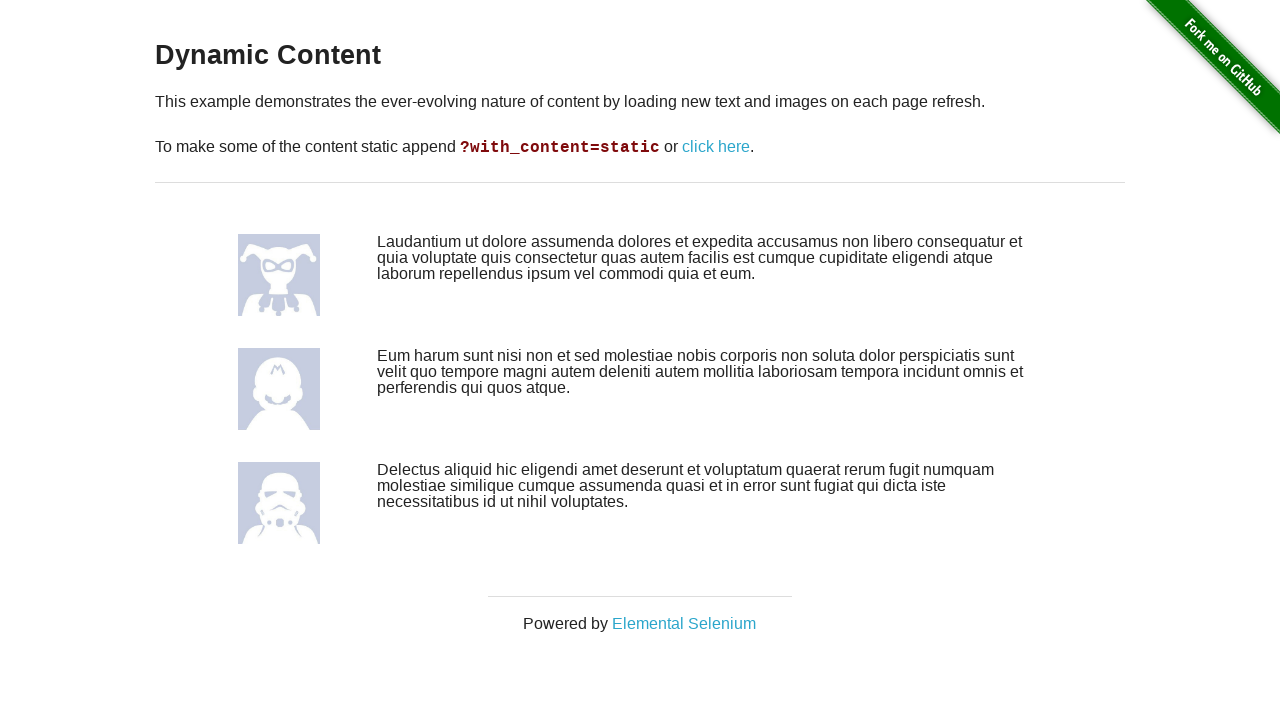

Refreshed page (iteration 1/4) to check for text changes
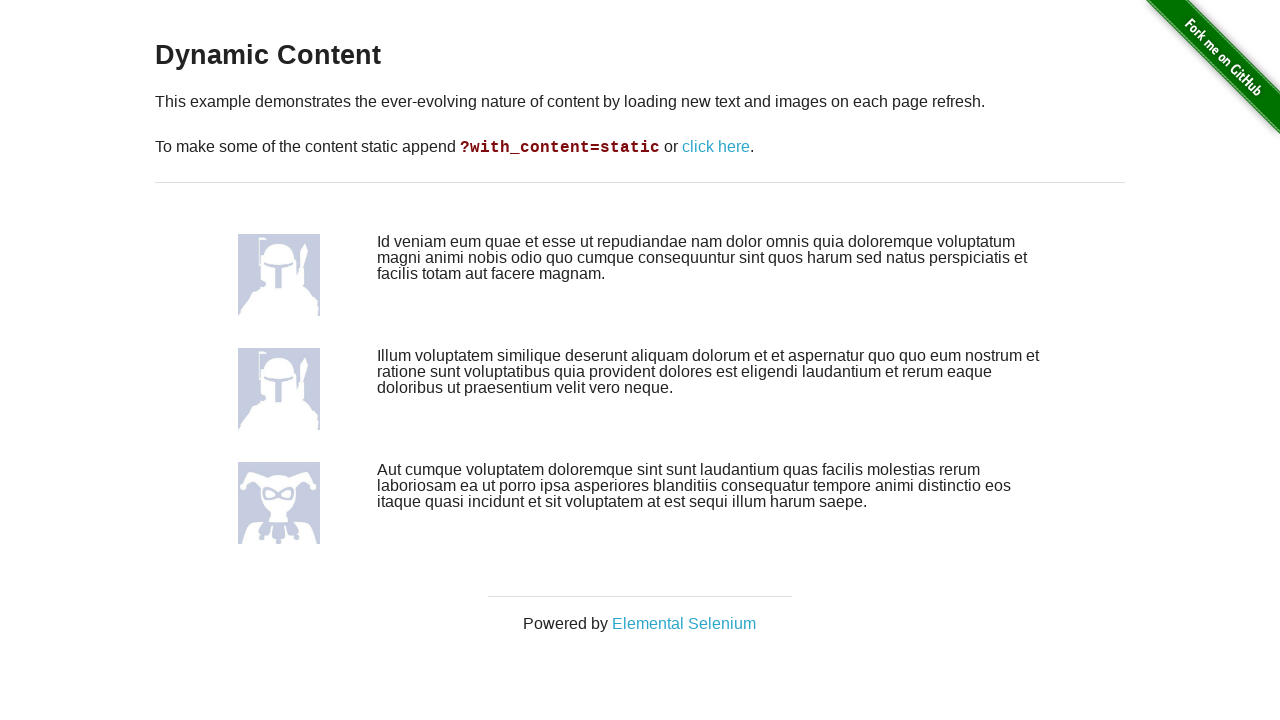

Text content loaded after refresh
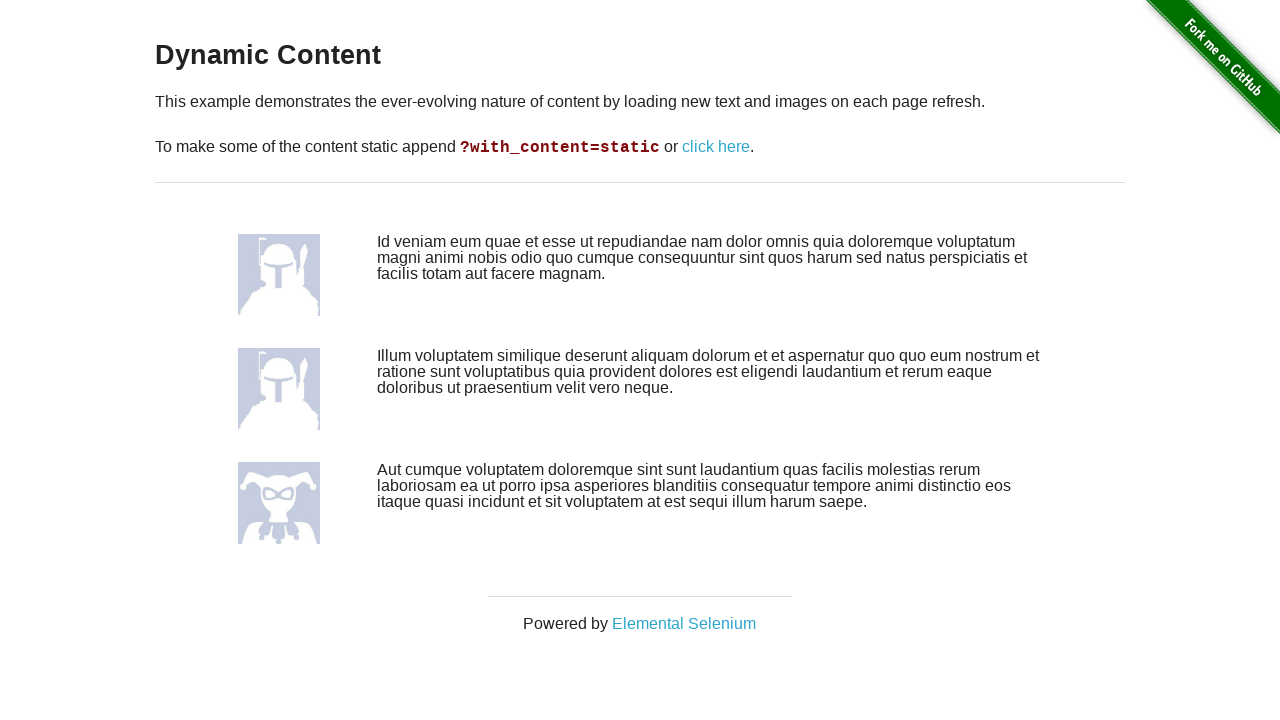

Refreshed page (iteration 2/4) to check for text changes
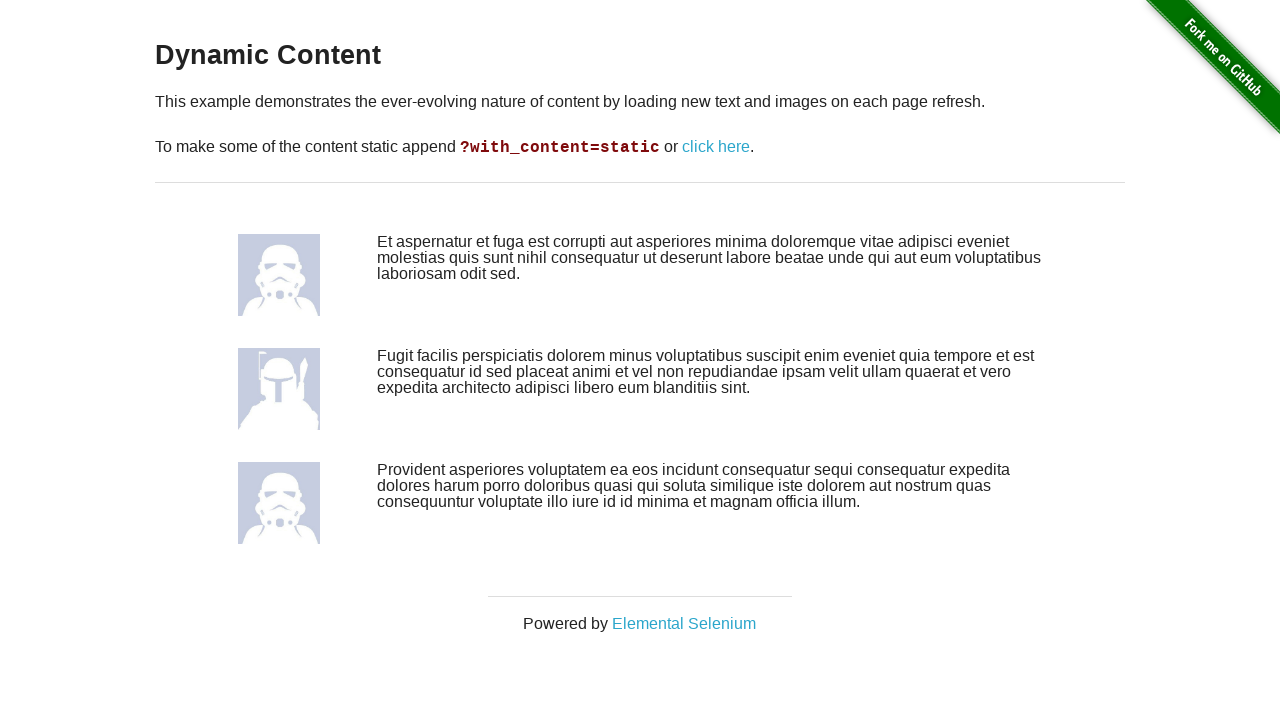

Text content loaded after refresh
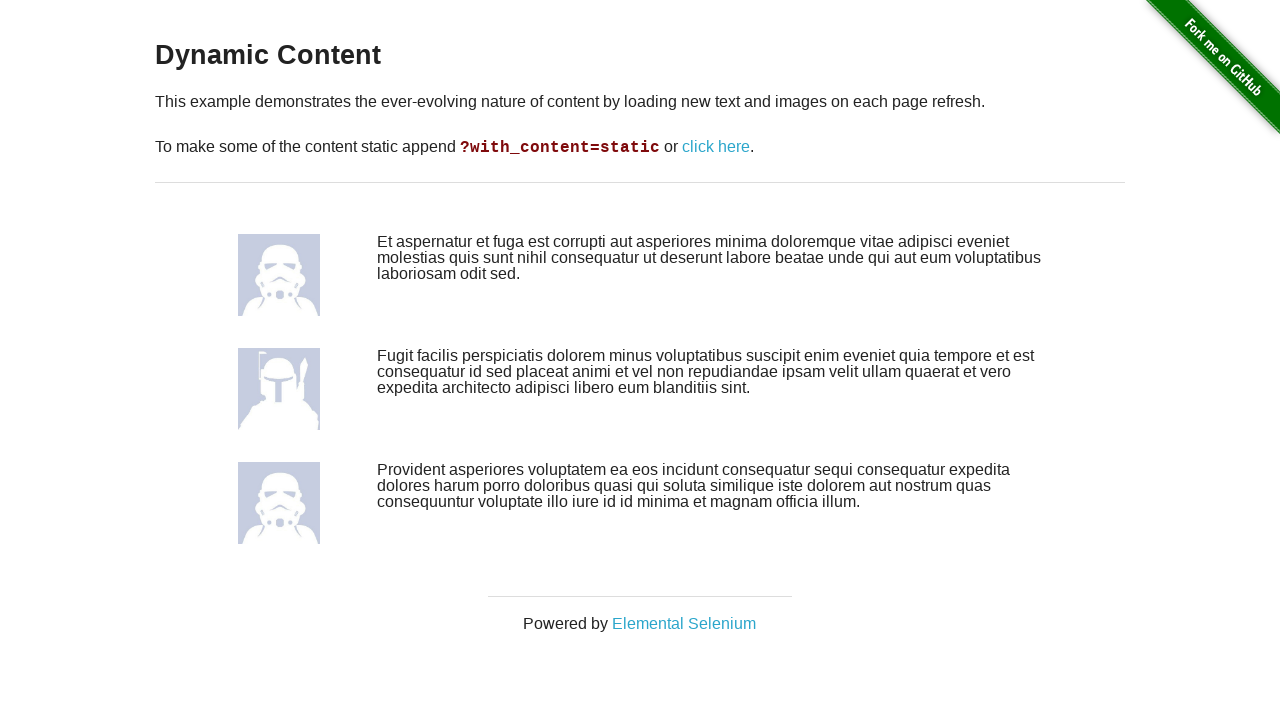

Refreshed page (iteration 3/4) to check for text changes
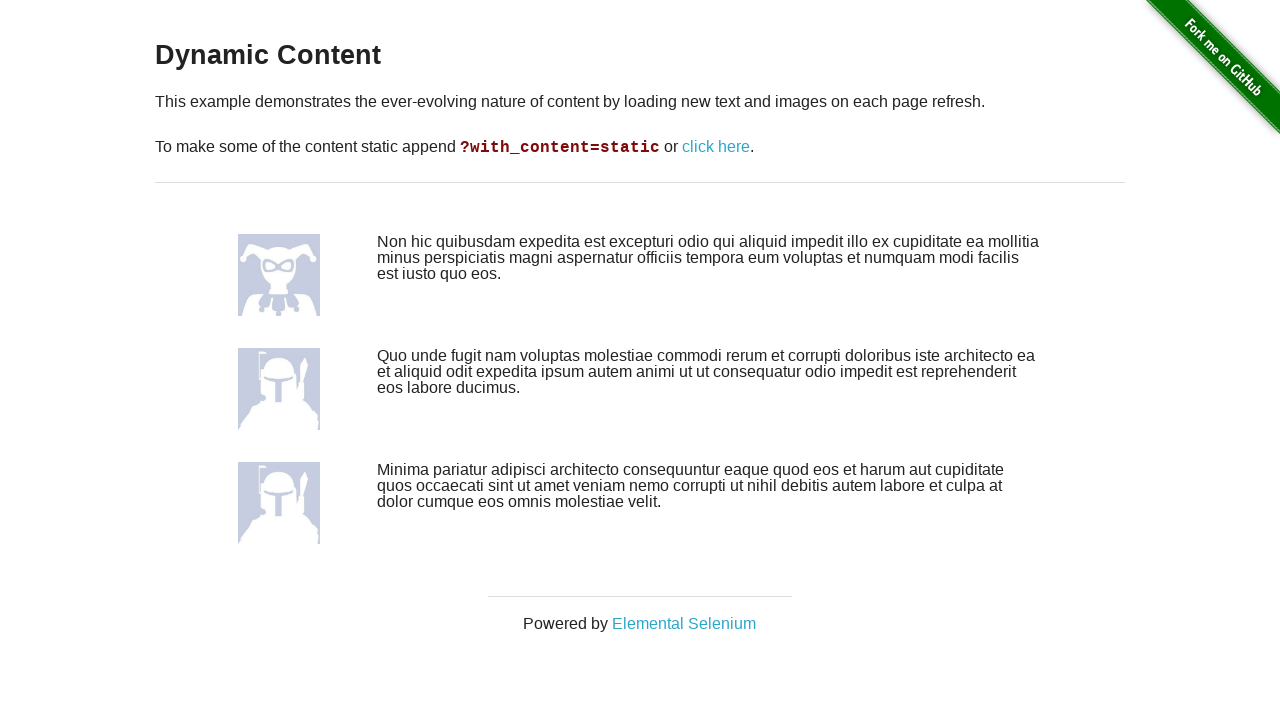

Text content loaded after refresh
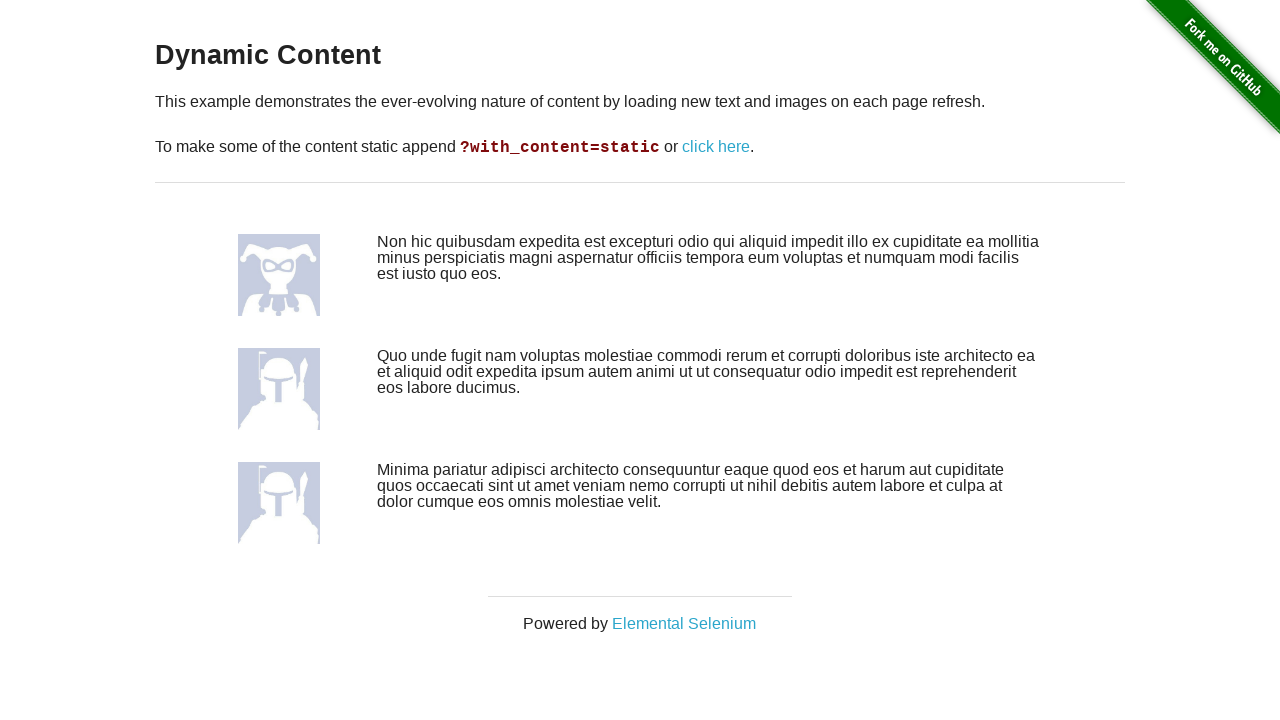

Refreshed page (iteration 4/4) to check for text changes
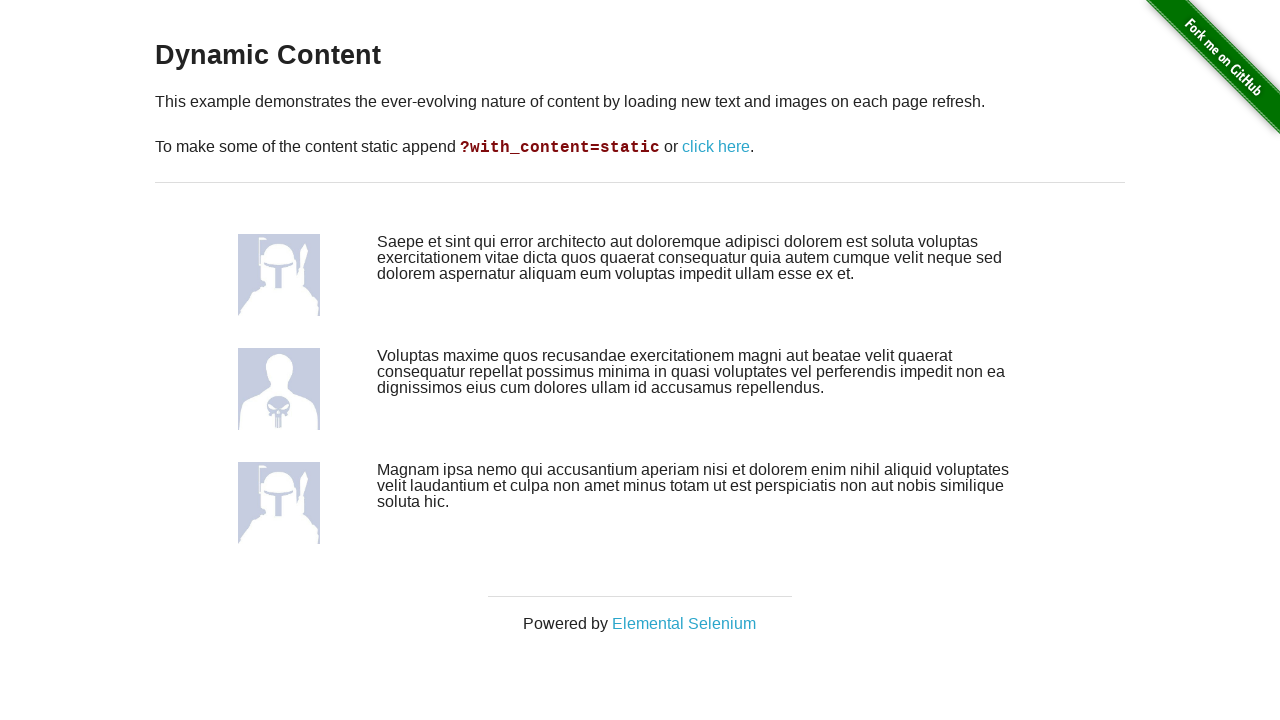

Text content loaded after refresh
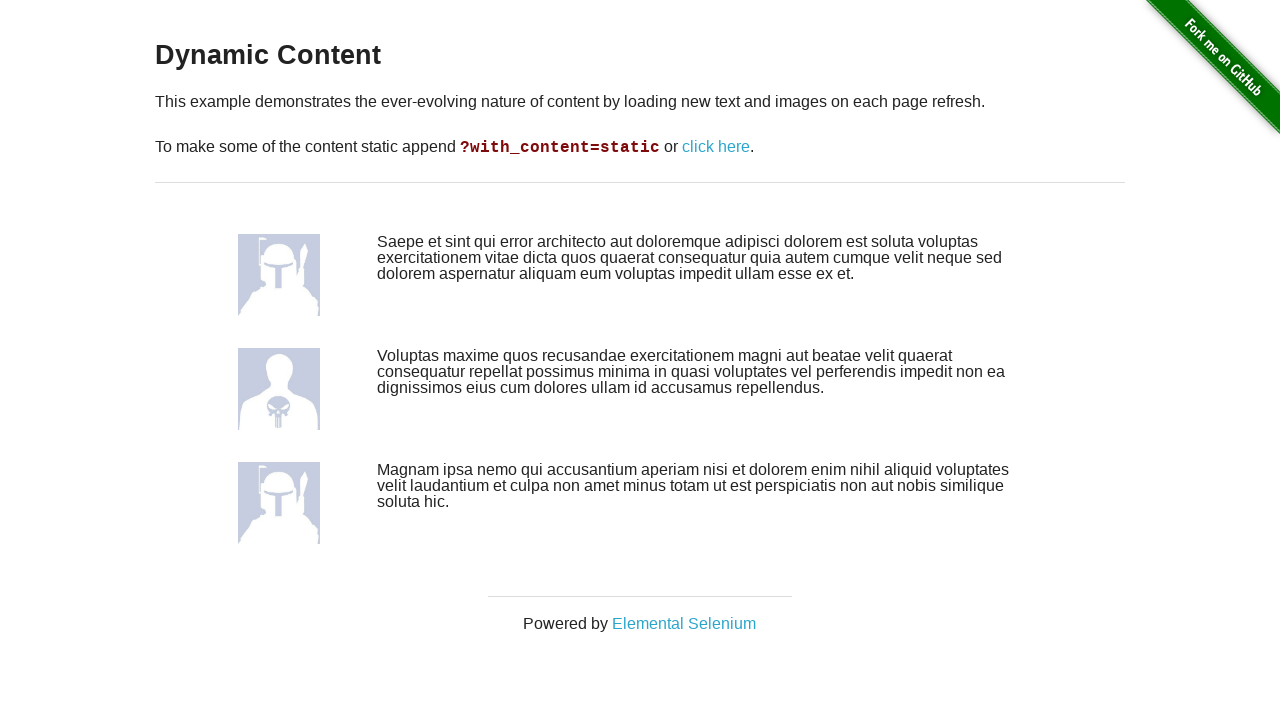

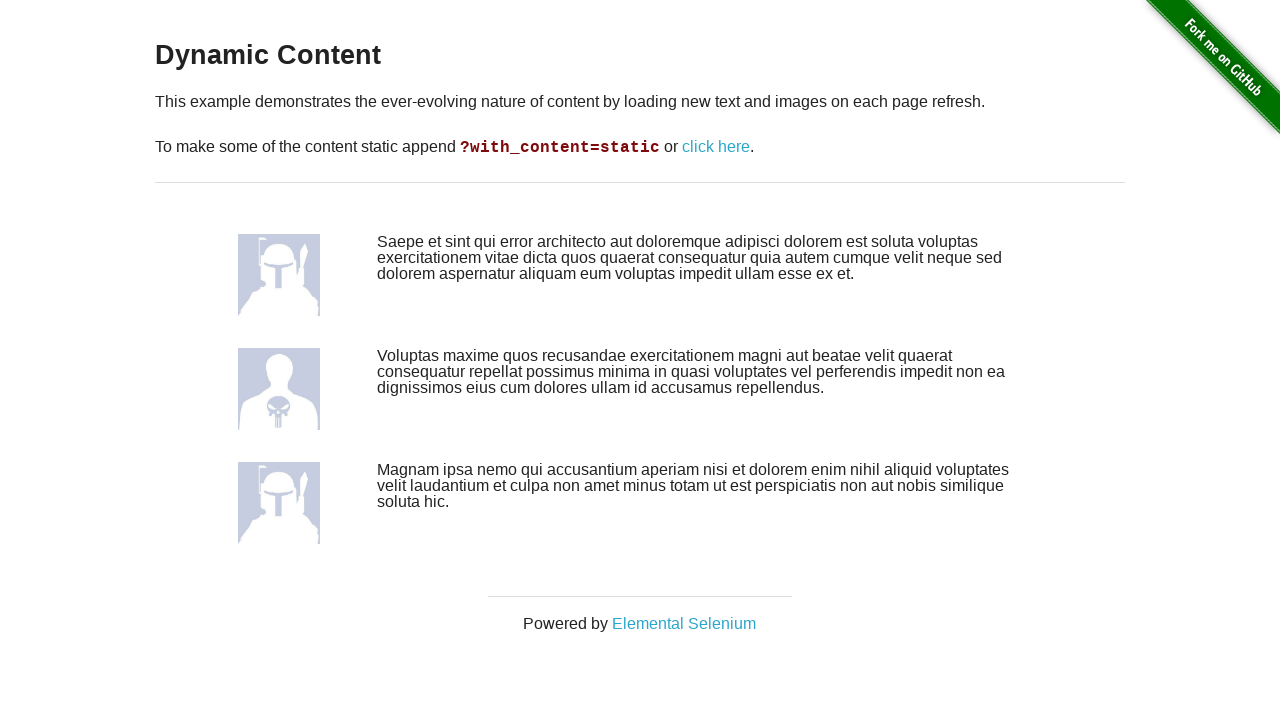